Navigates to a testing blog page and fills in a first name field

Starting URL: http://only-testing-blog.blogspot.in/2013/11/new-test.html

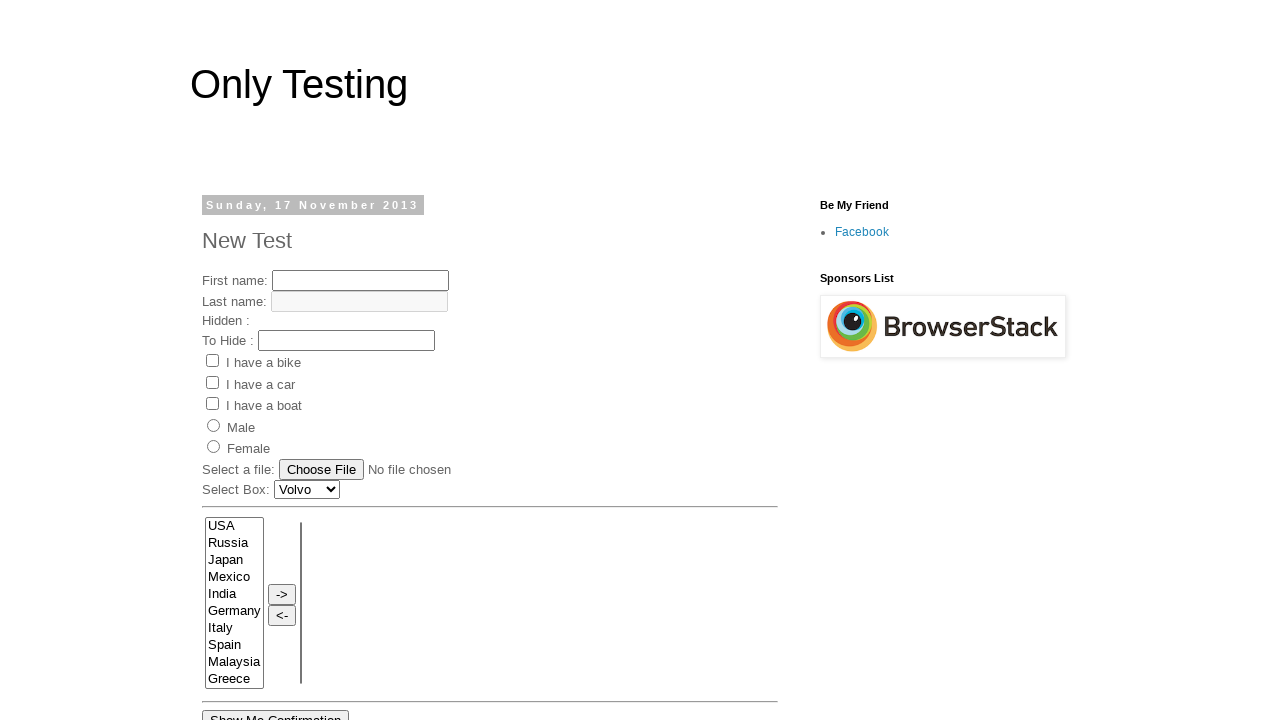

Navigated to testing blog page
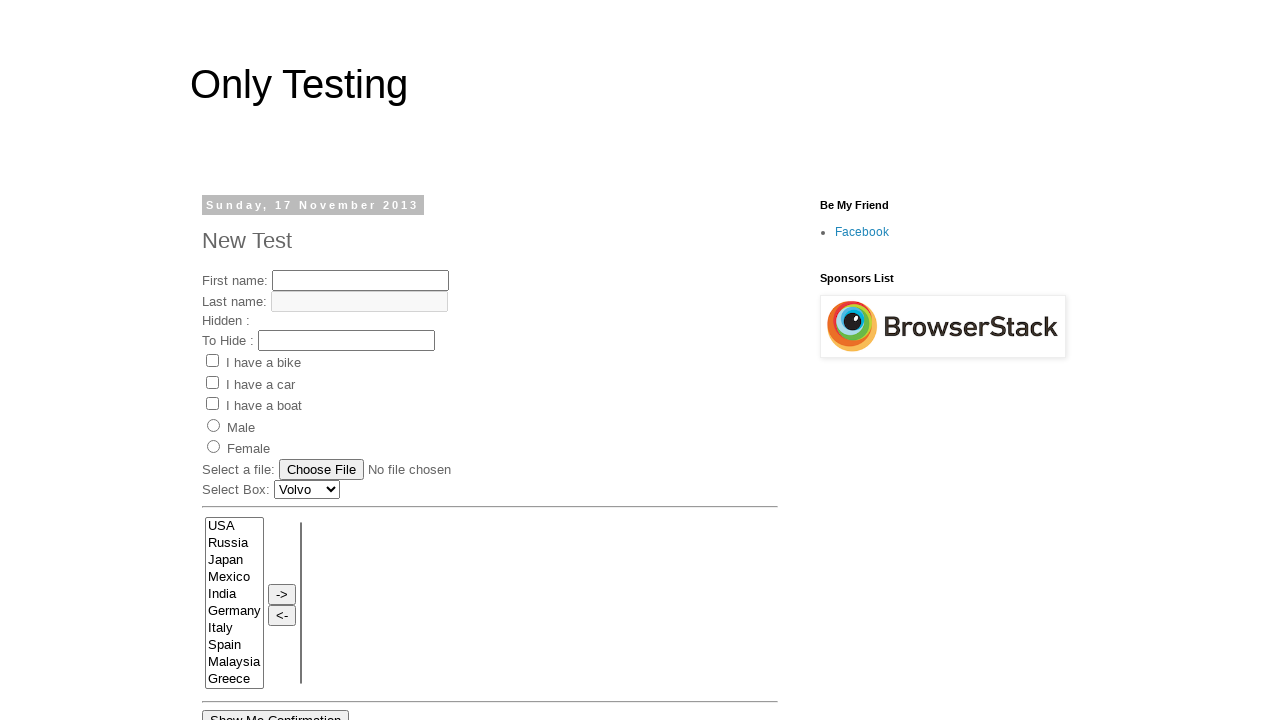

Filled first name field with 'junittest2 class-test1' on //input[@name='fname']
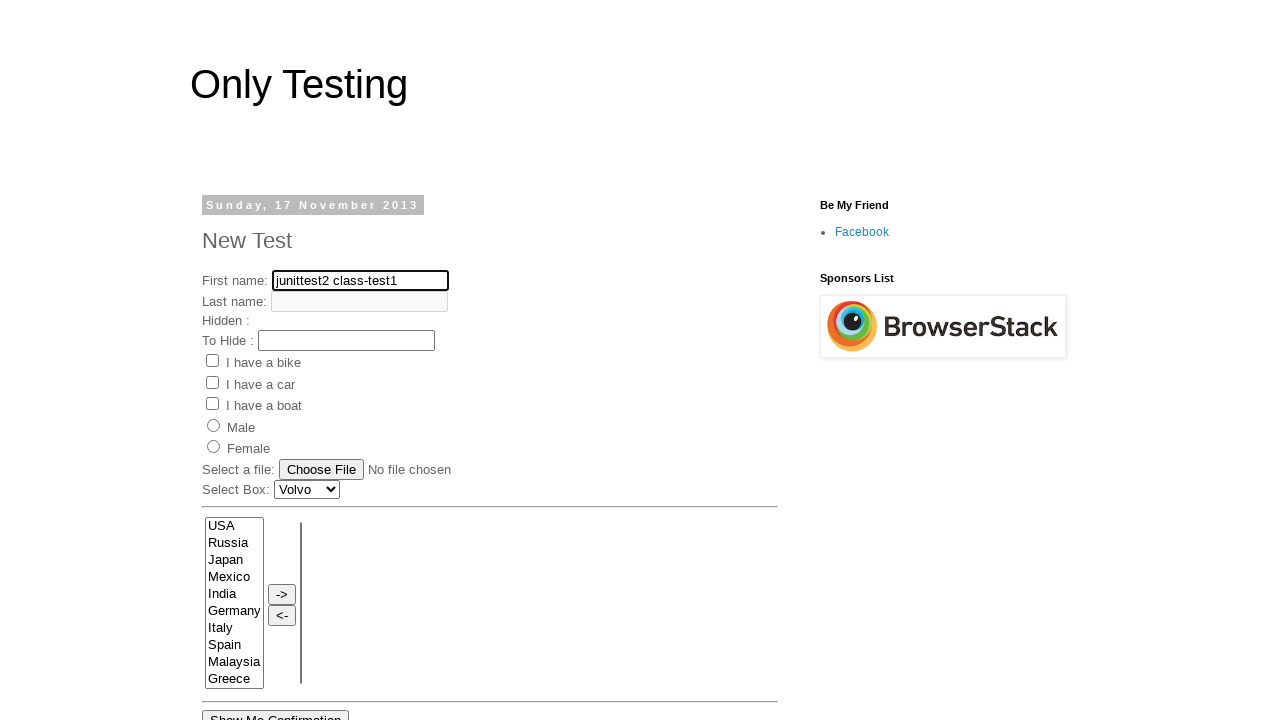

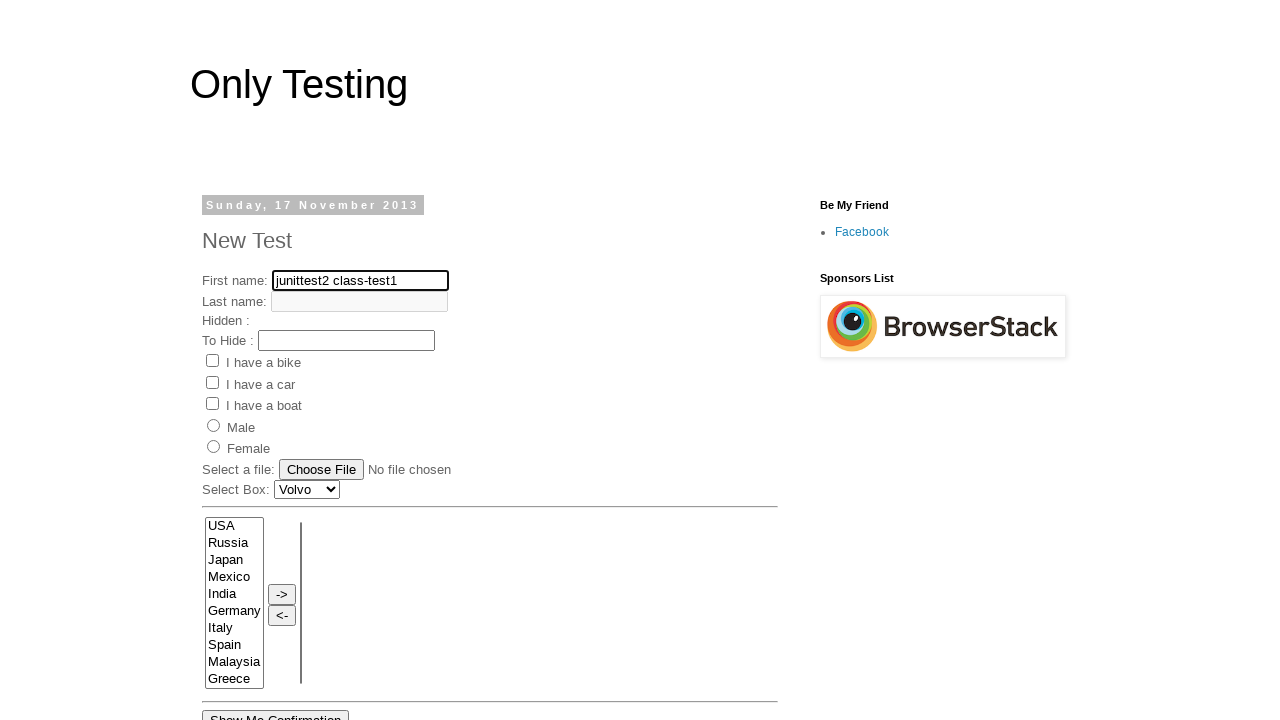